Tests dynamic loading by clicking Start button and verifying Hello World text appears after waiting for visibility

Starting URL: https://the-internet.herokuapp.com/dynamic_loading/1

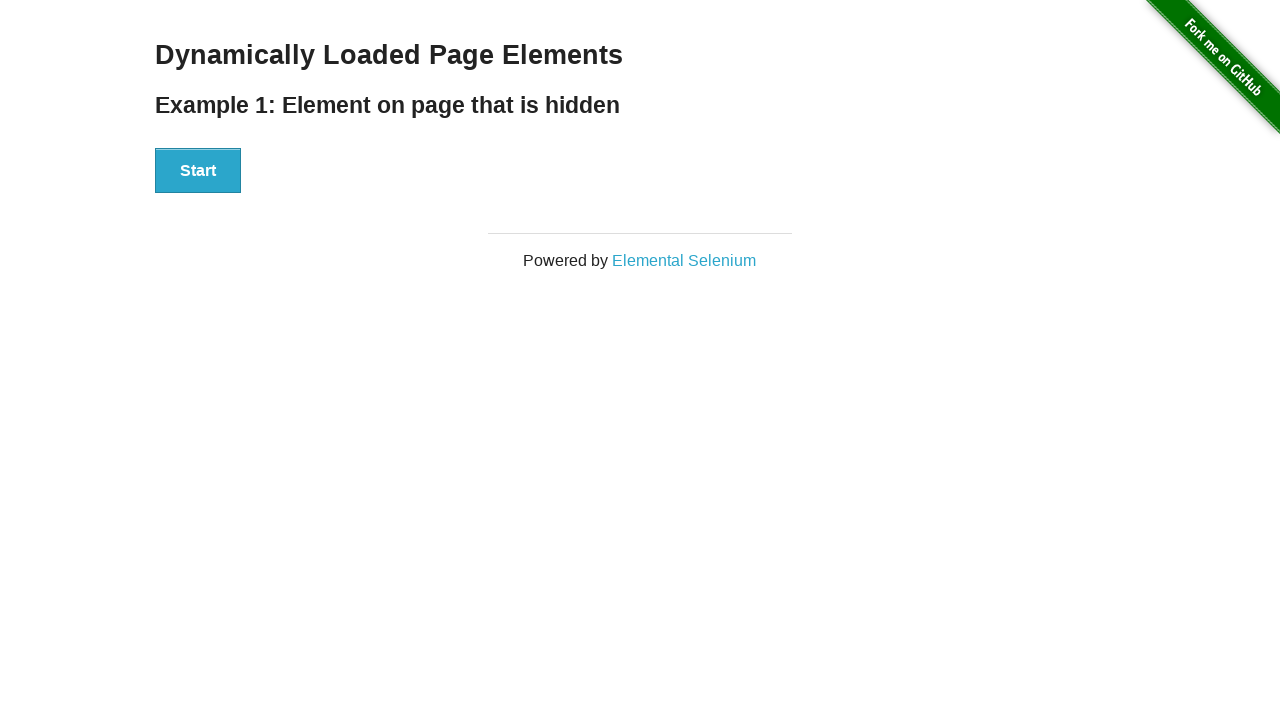

Clicked Start button to initiate dynamic loading at (198, 171) on xpath=//button
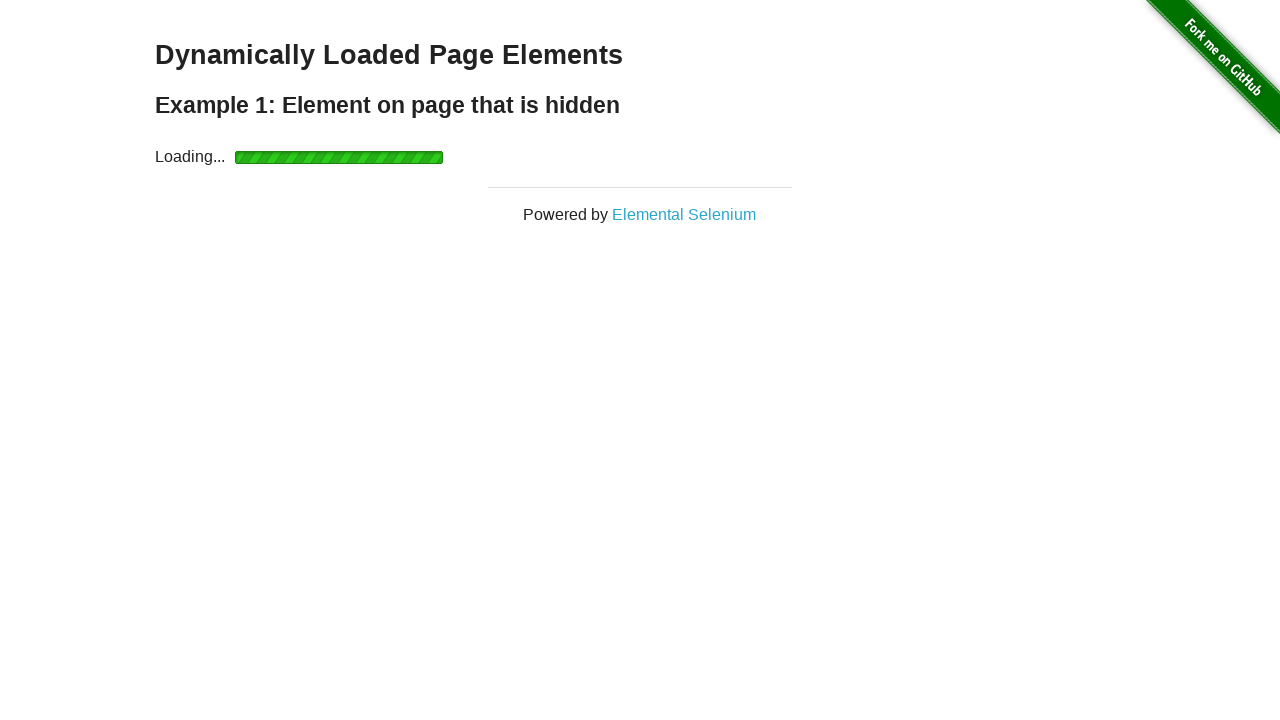

Waited for Hello World text to become visible
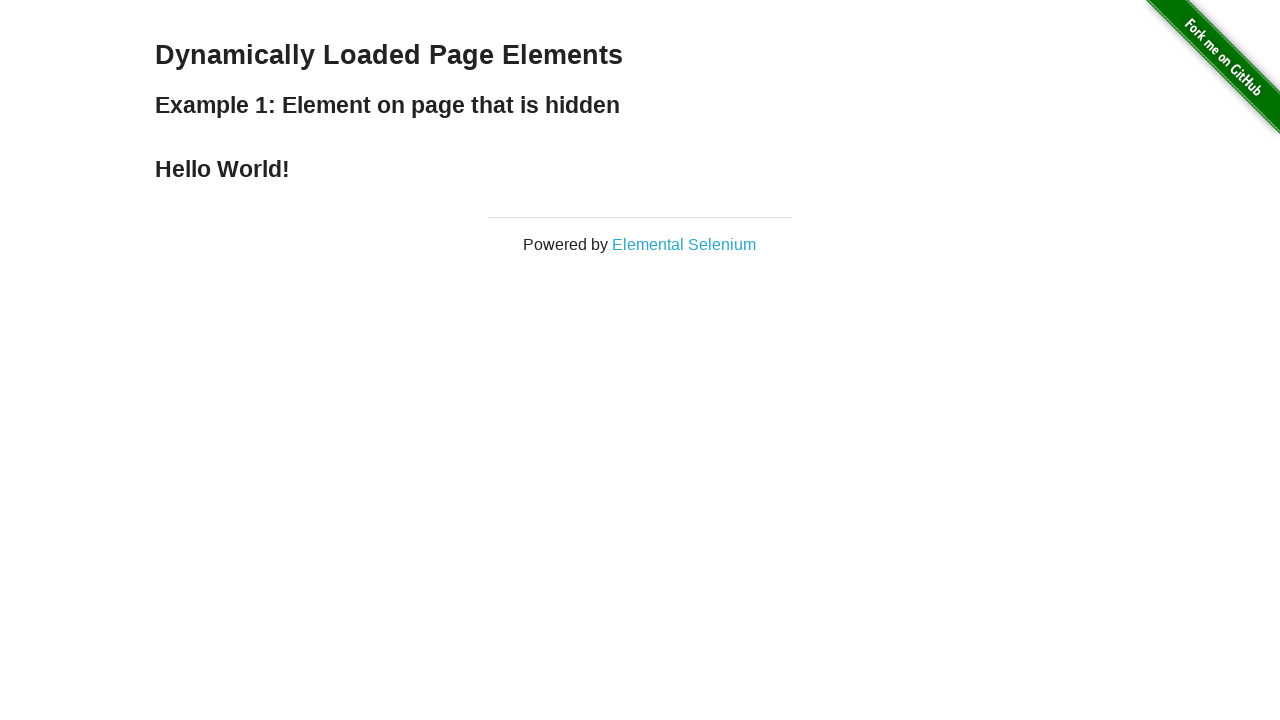

Located Hello World text element
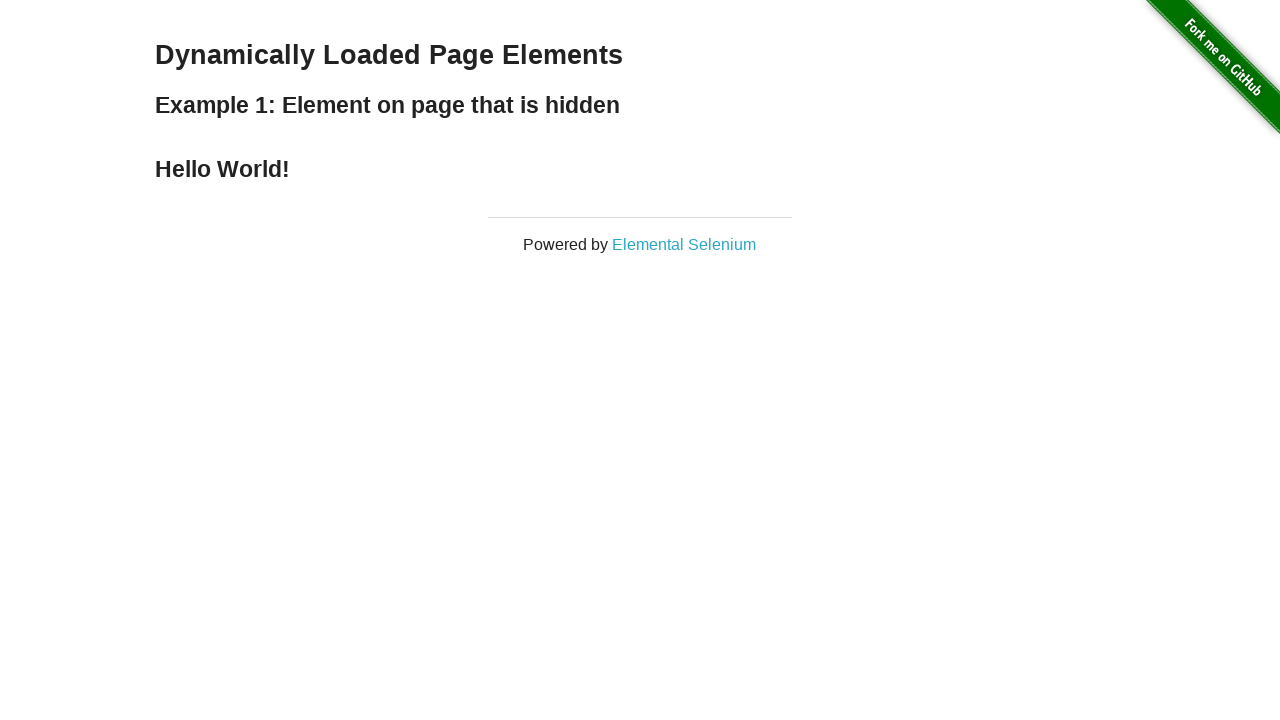

Verified Hello World text content matches expected value
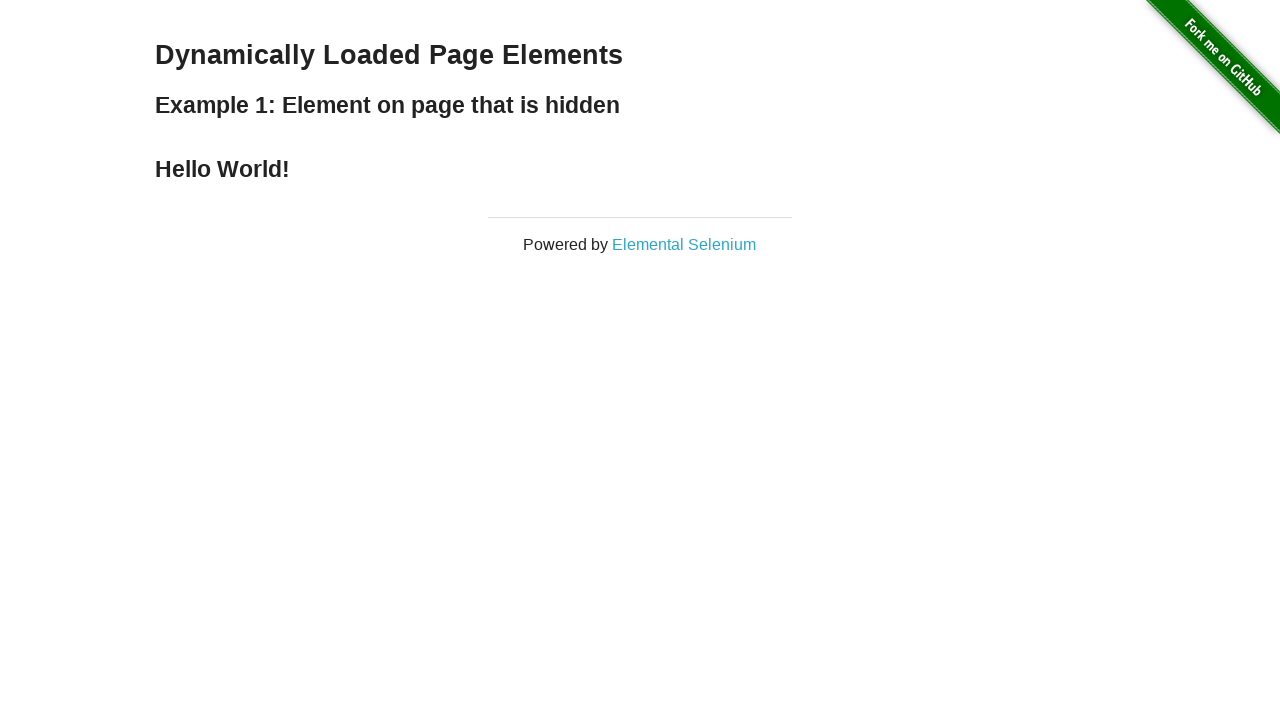

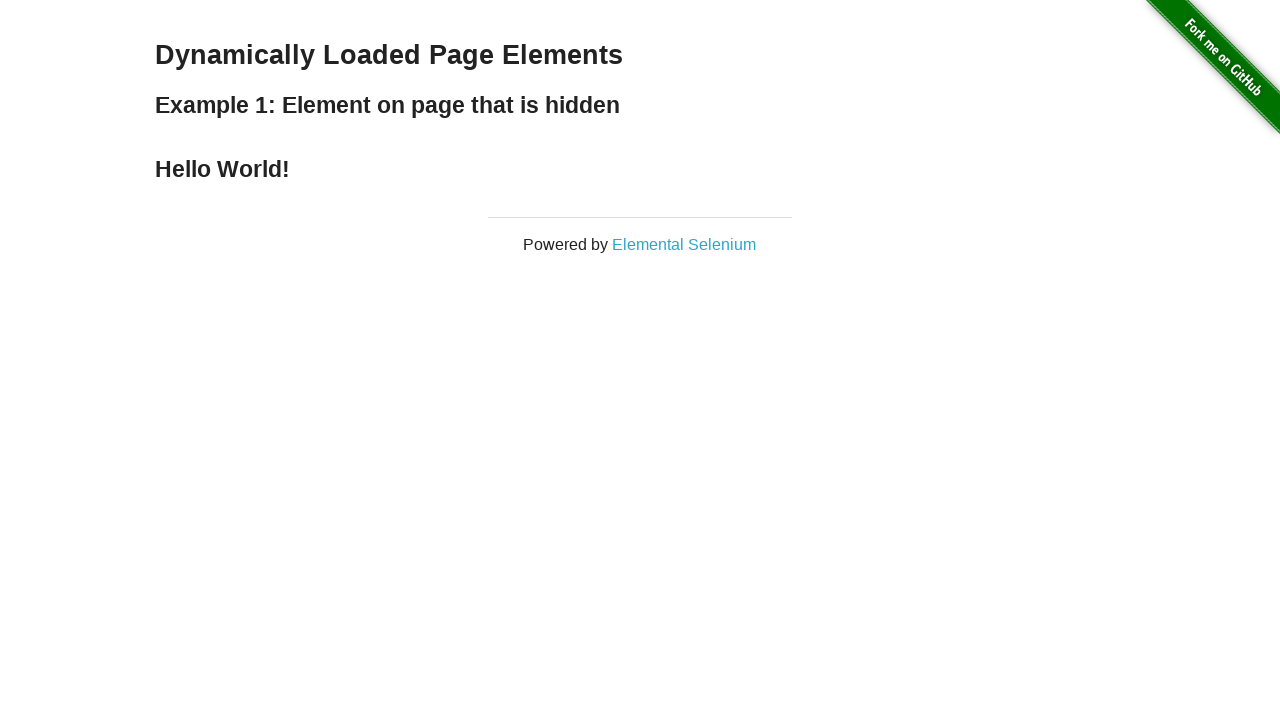